Tests popup window handling by clicking a "Try it" button on W3Schools and switching between parent and child windows

Starting URL: https://www.w3schools.com/

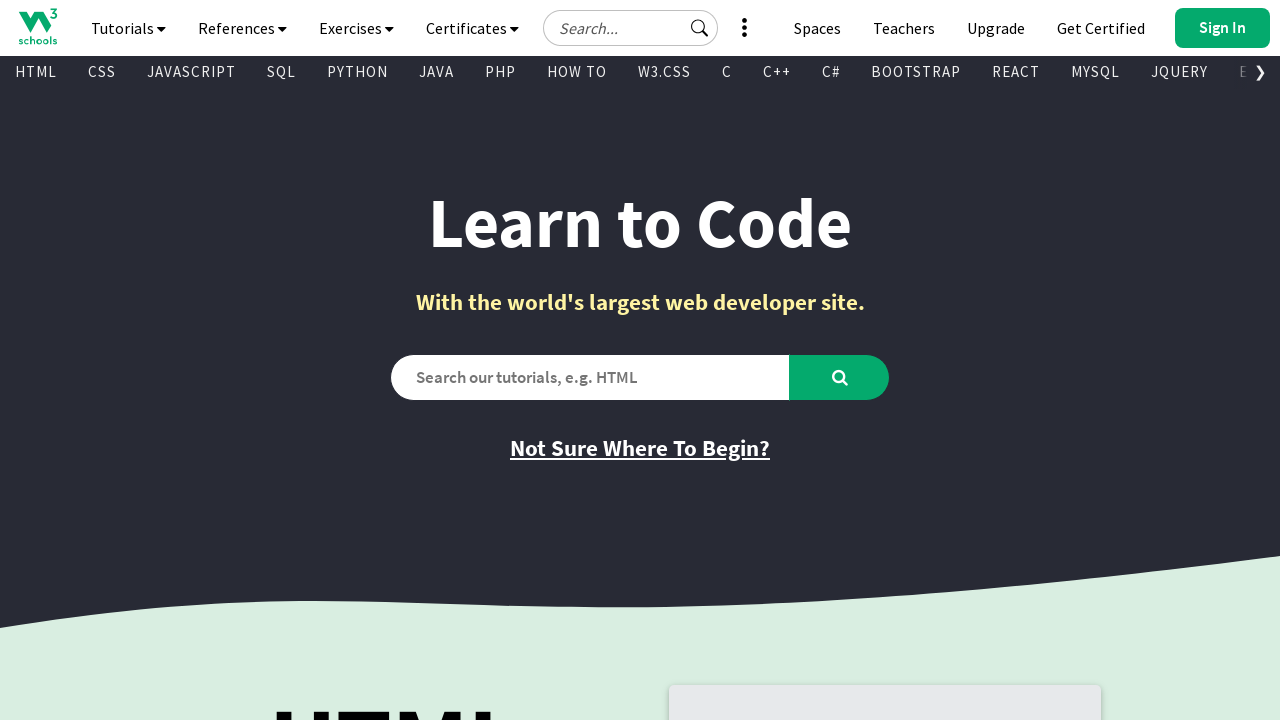

Clicked the first 'Try it' button to open a new popup window at (785, 360) on (//a[@class='w3-button ga-fp tryit-button'])[1]
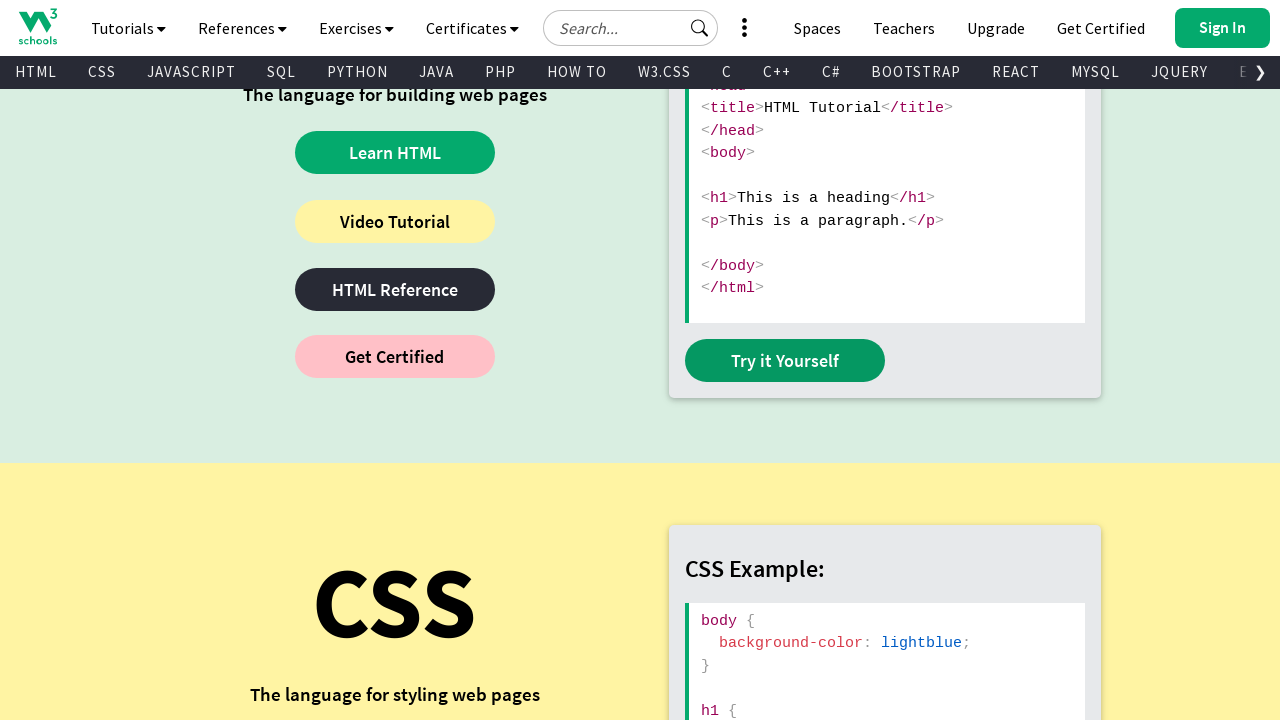

Waited 1000ms for new popup window to fully open
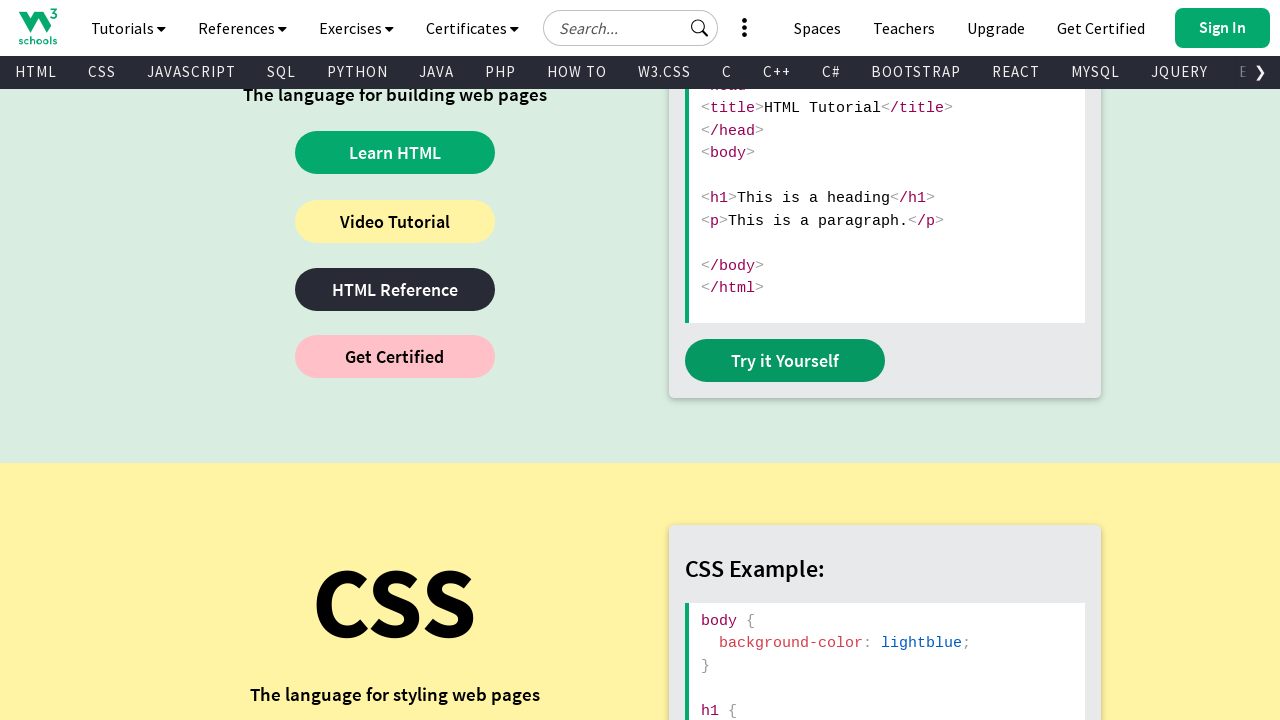

Retrieved all open pages from the browser context
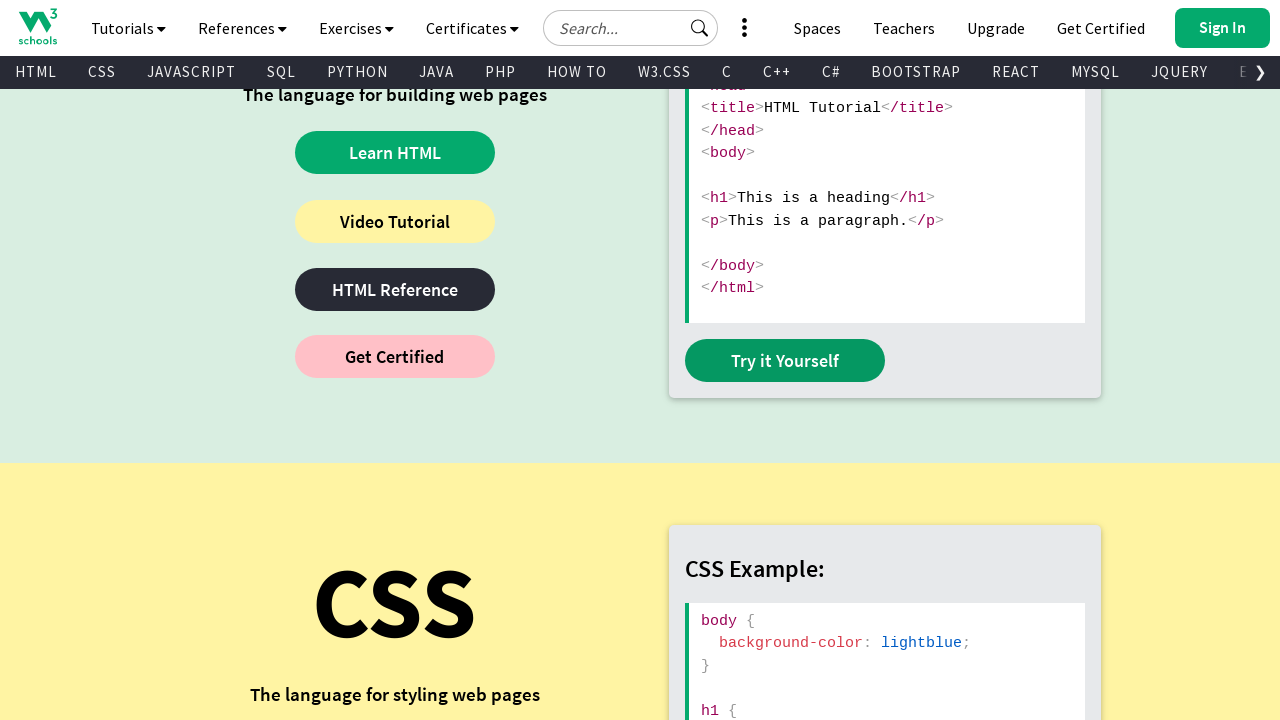

Stored reference to parent page (first page)
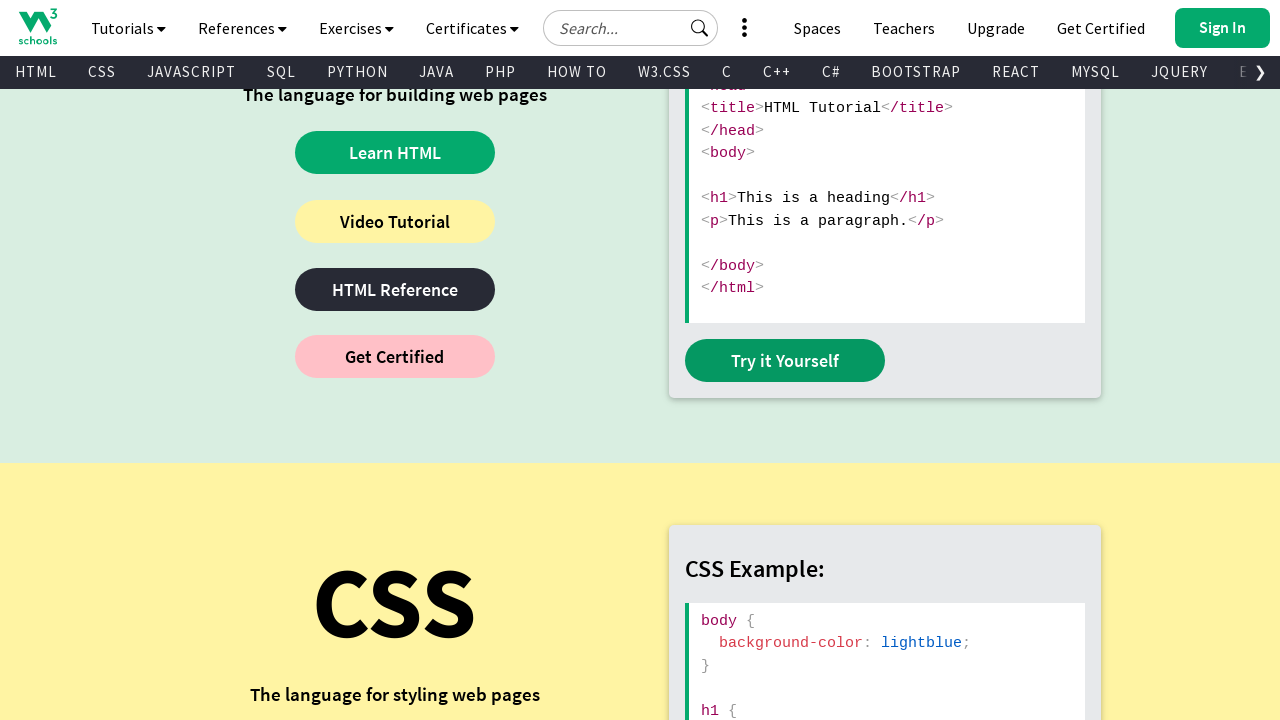

Stored reference to child page (popup window) - Total pages: 2
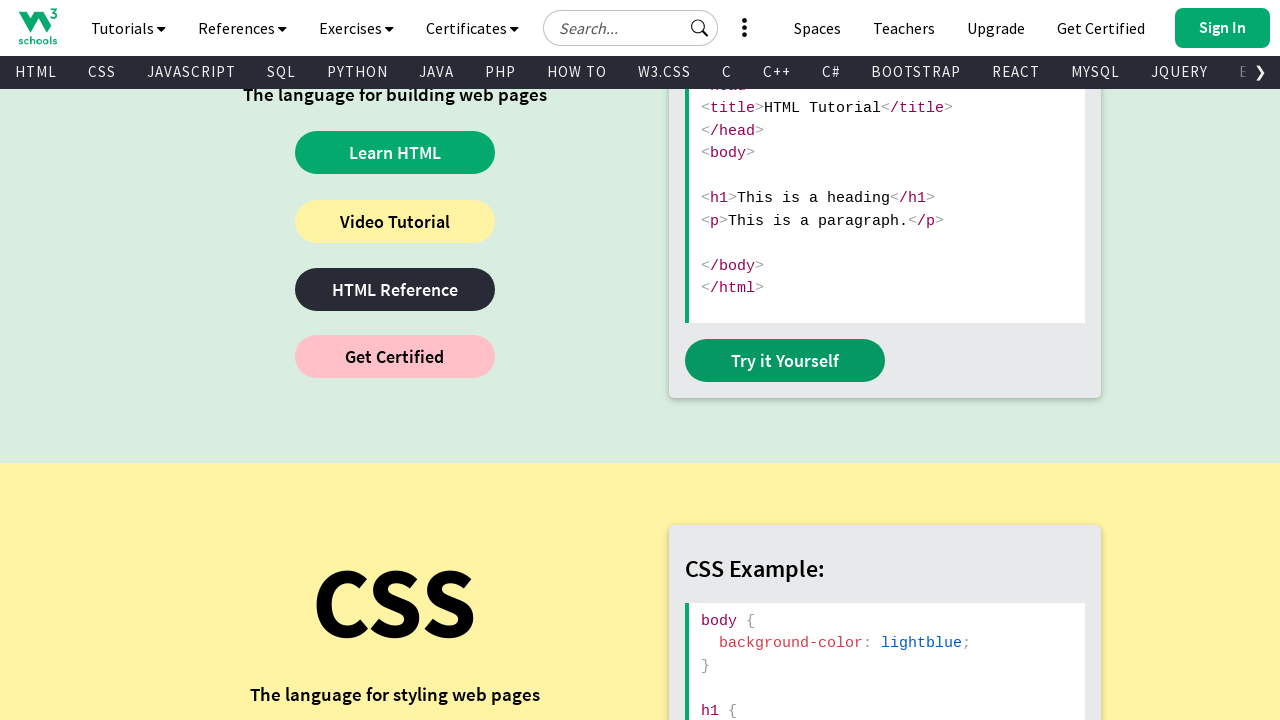

Retrieved parent window title: 'W3Schools Online Web Tutorials'
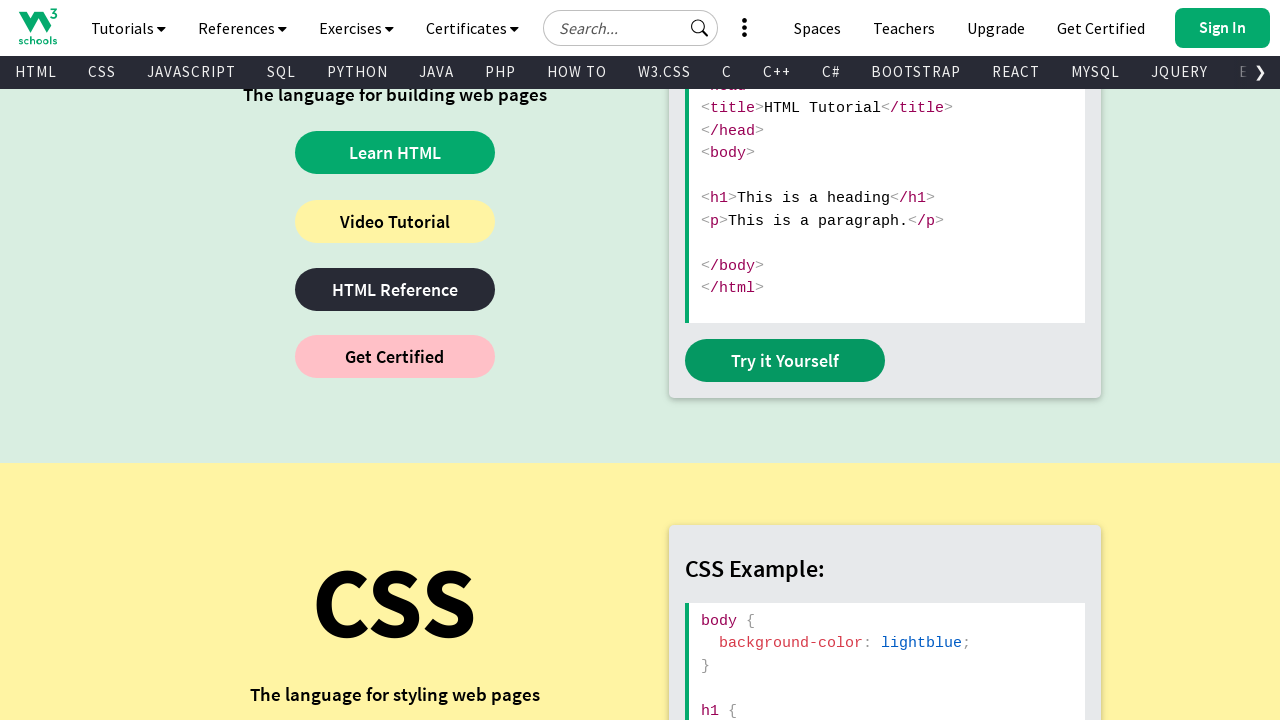

Retrieved child popup window URL: 'https://www.w3schools.com/html/tryit.asp?filename=tryhtml_default_default'
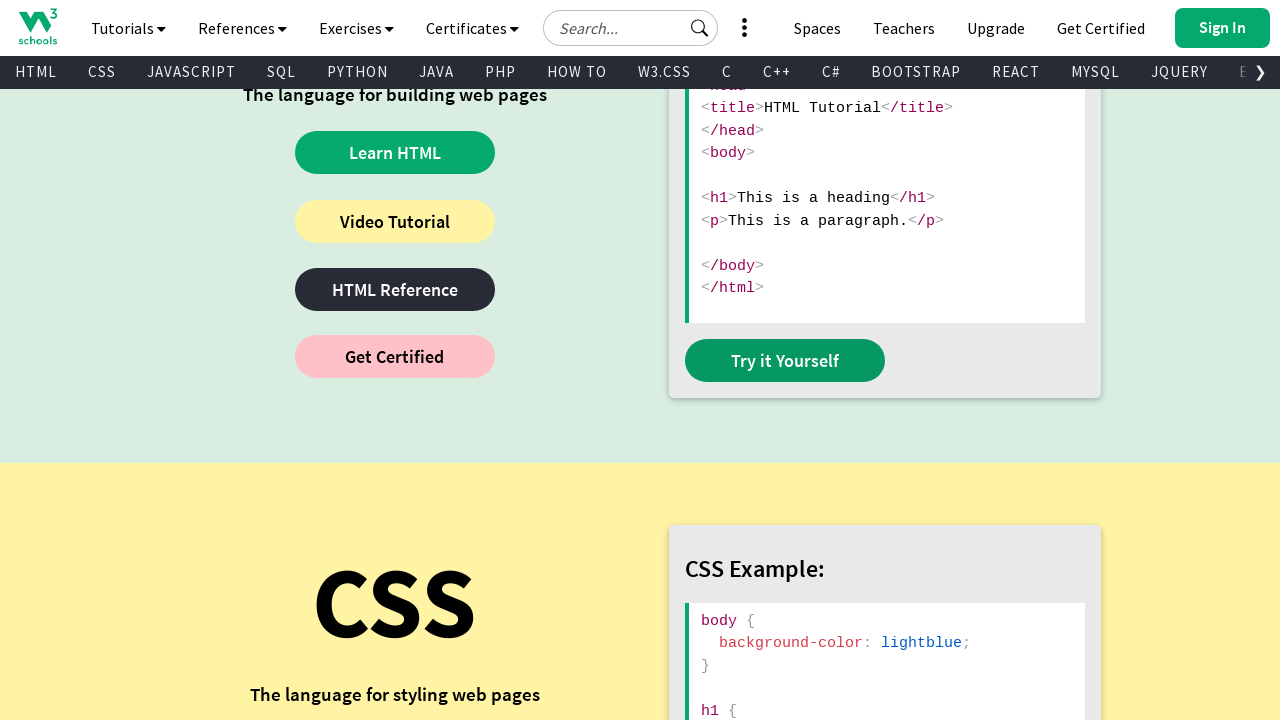

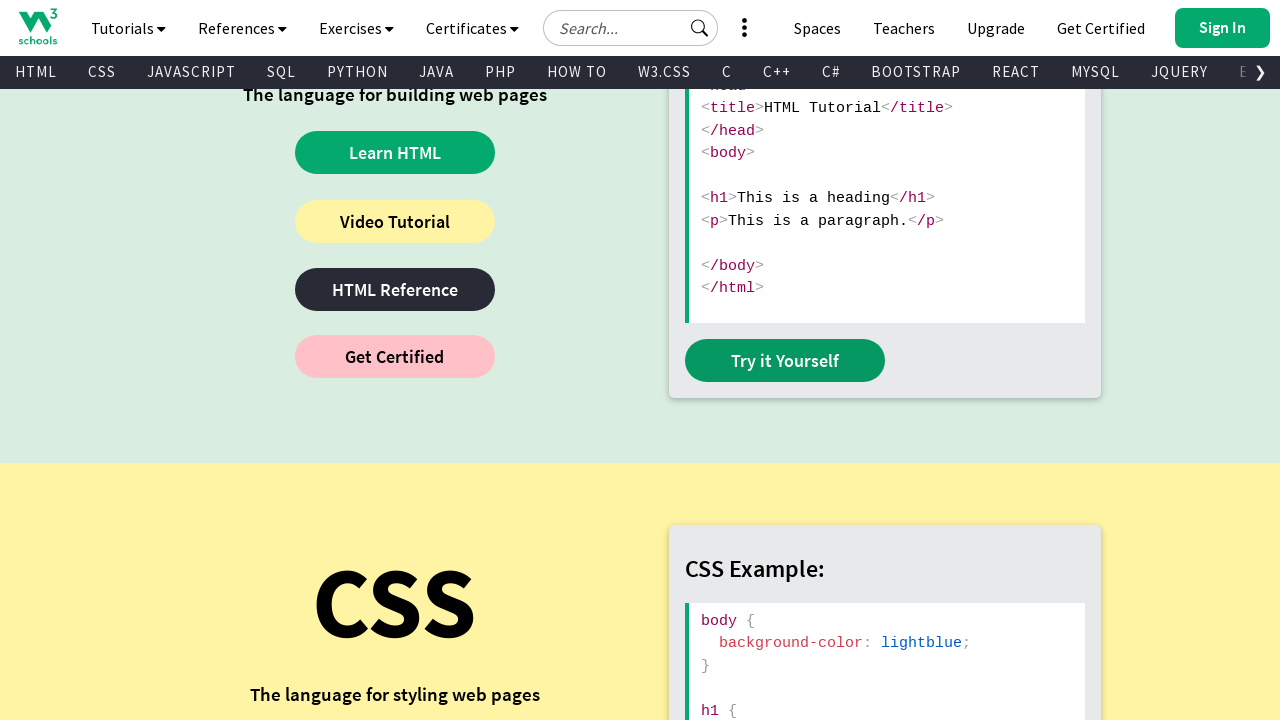